Selects all checkboxes on the page and verifies they are checked

Starting URL: https://seleniumbase.io/demo_page

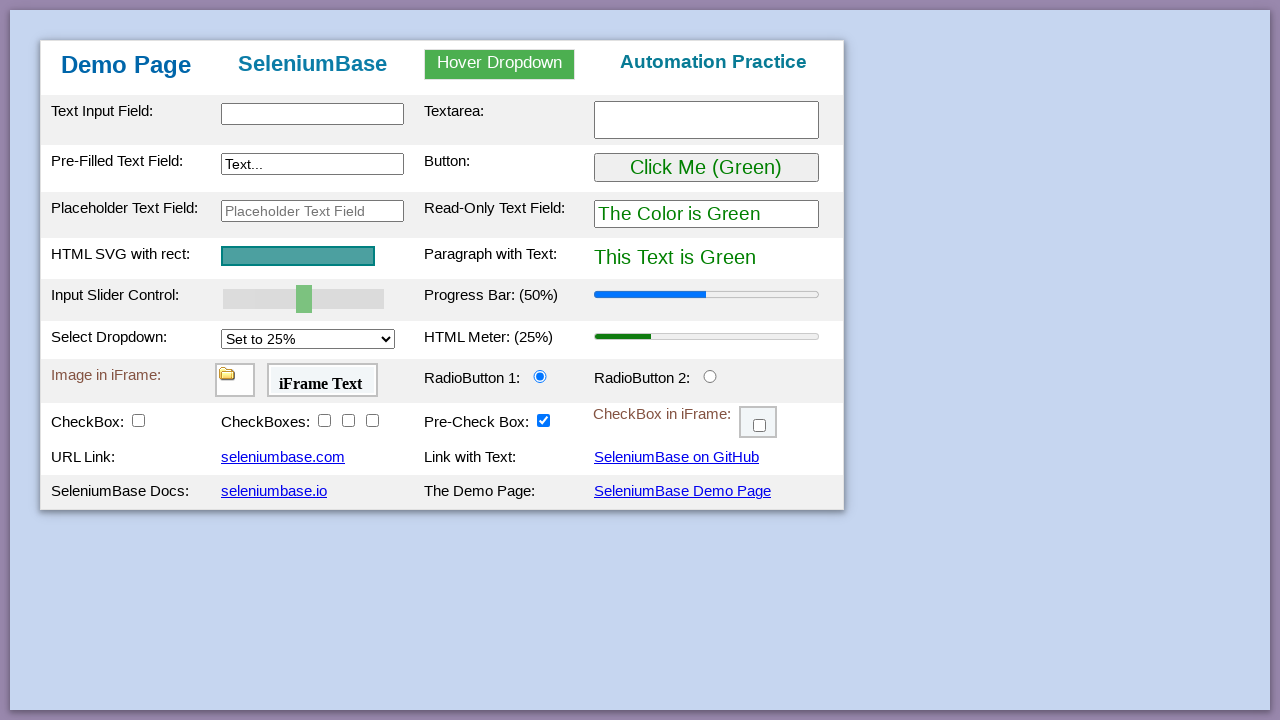

Located all checkboxes on the page
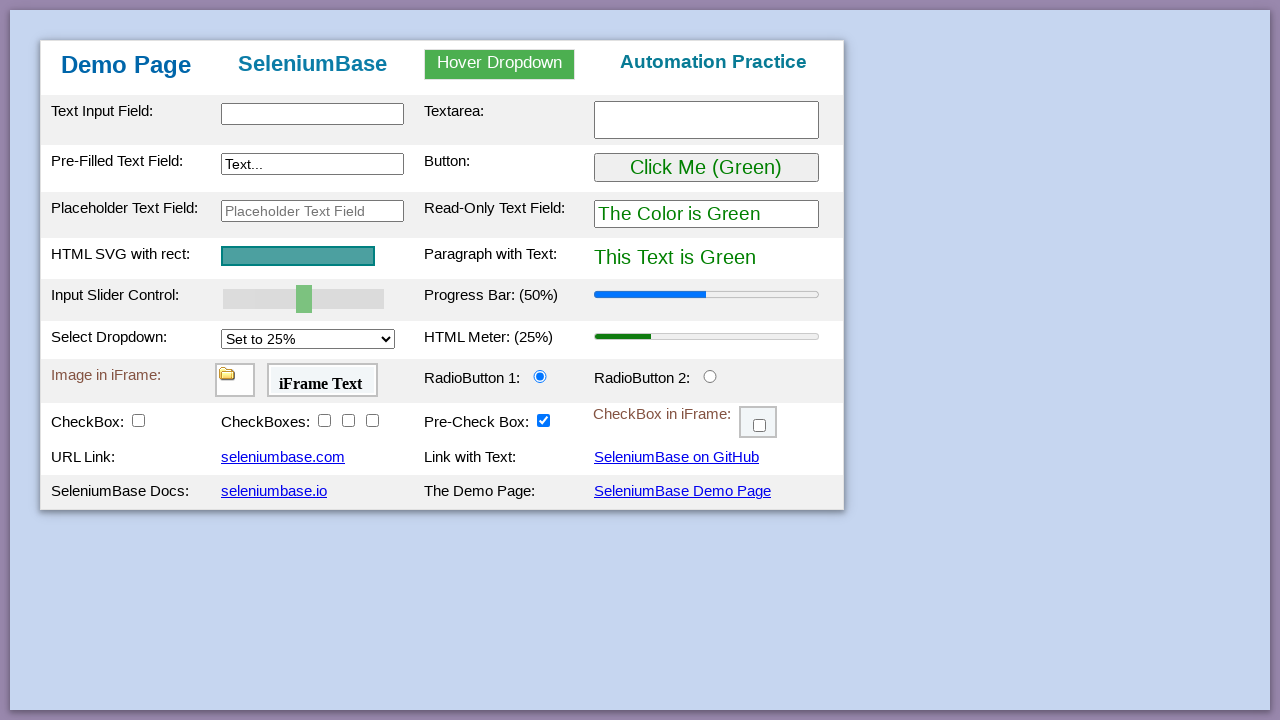

Checked a previously unchecked checkbox at (138, 420) on xpath=//input[@type='checkbox'] >> nth=0
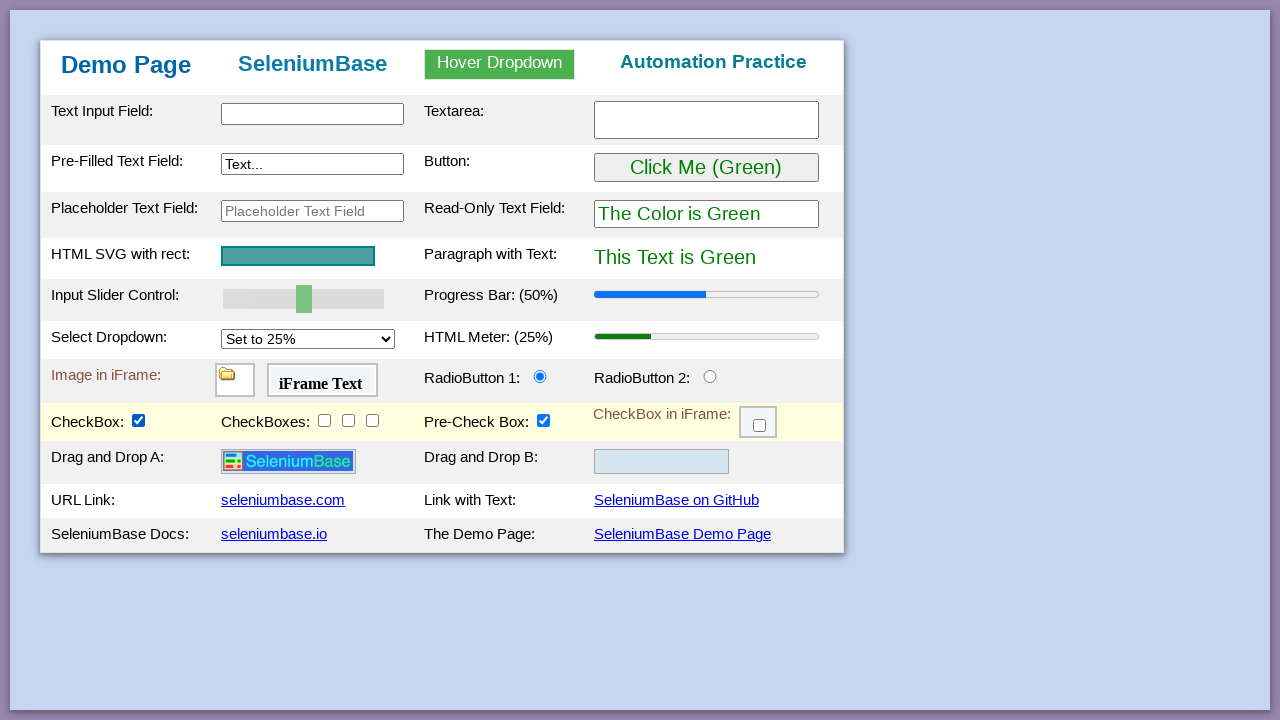

Verified that checkbox is checked
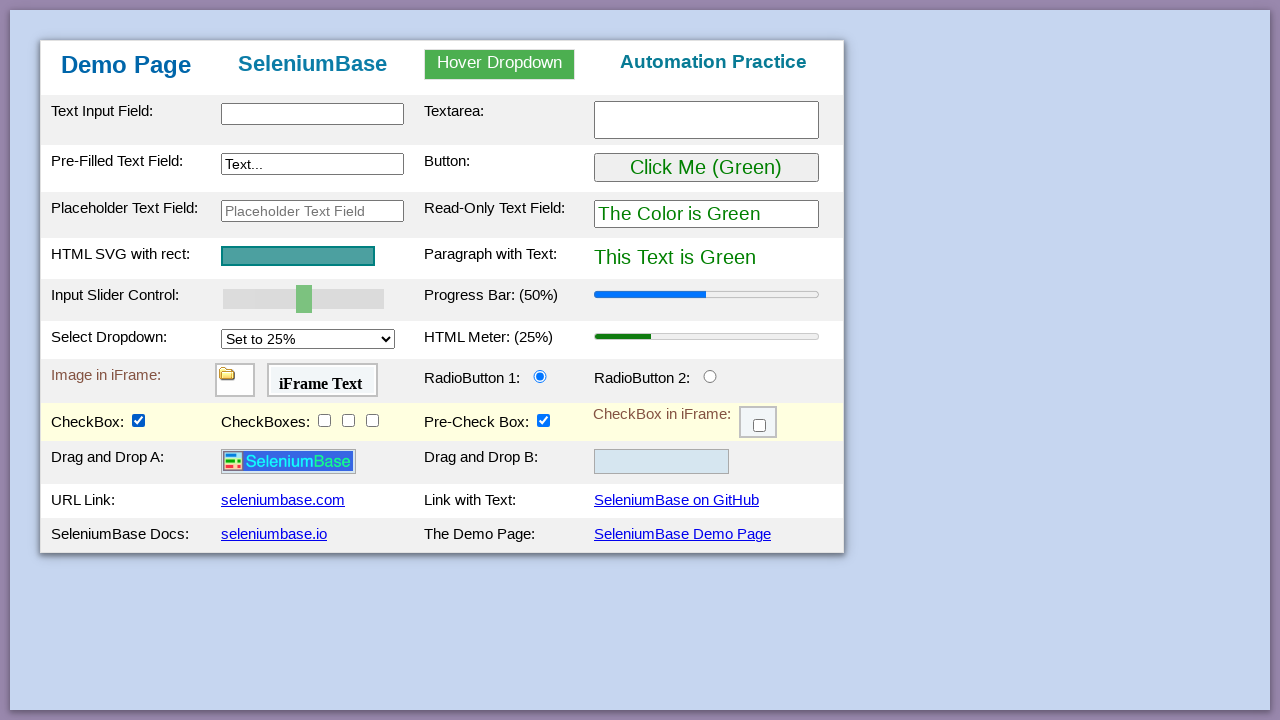

Checked a previously unchecked checkbox at (324, 420) on xpath=//input[@type='checkbox'] >> nth=1
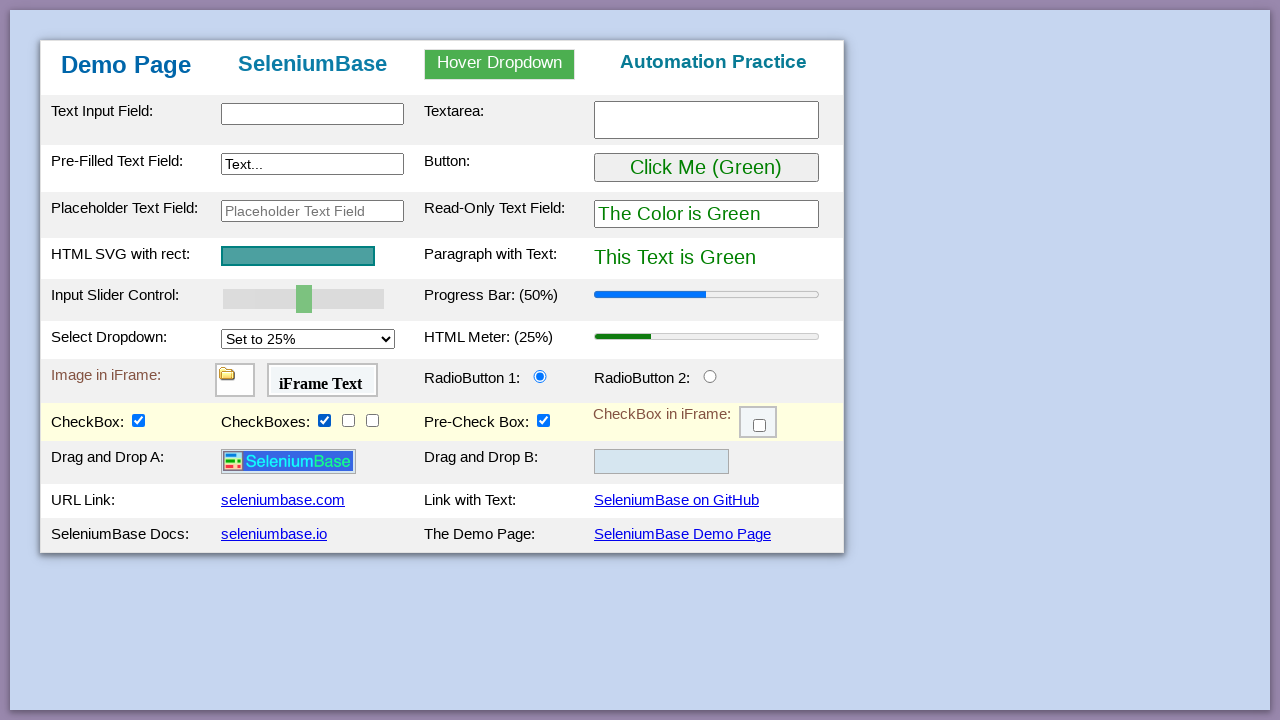

Verified that checkbox is checked
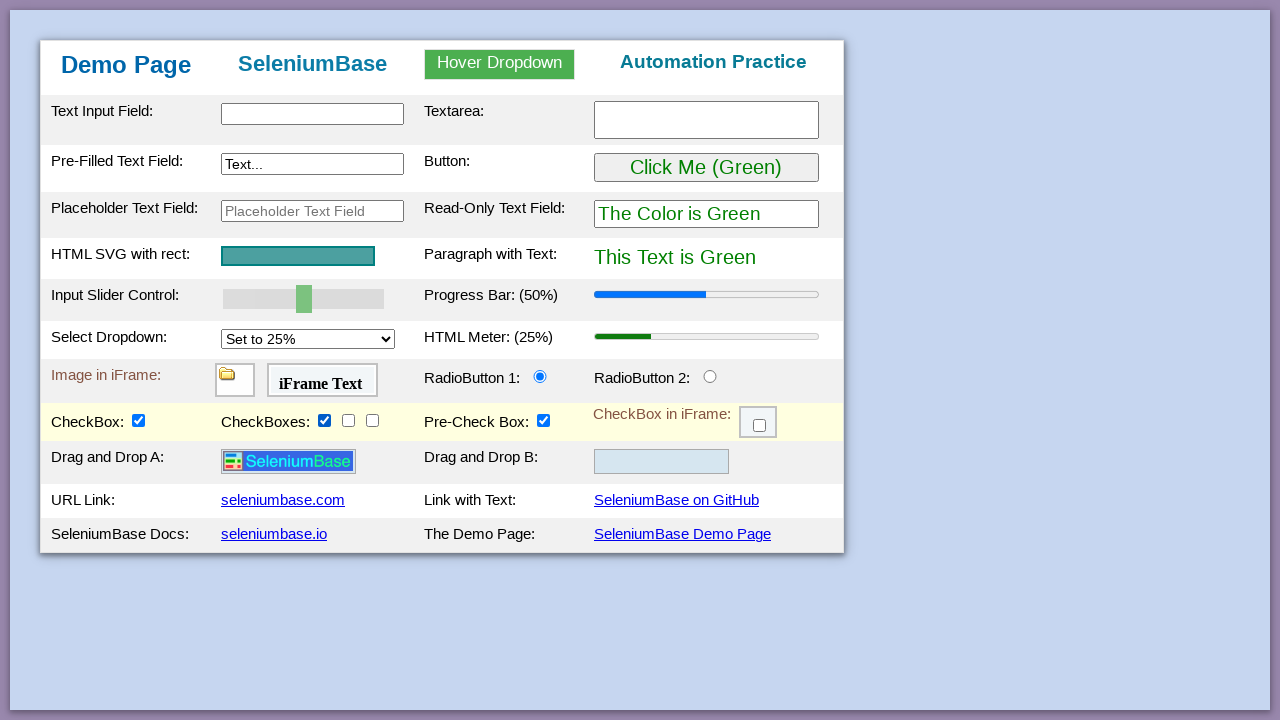

Checked a previously unchecked checkbox at (348, 420) on xpath=//input[@type='checkbox'] >> nth=2
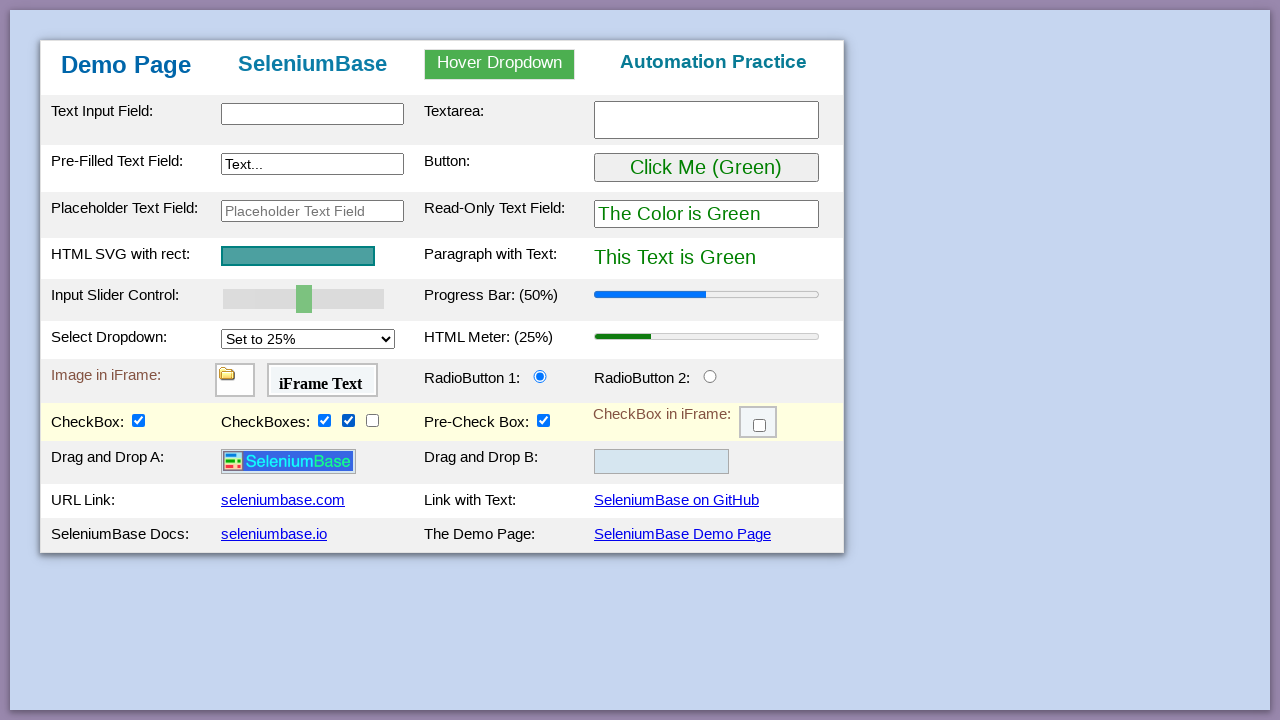

Verified that checkbox is checked
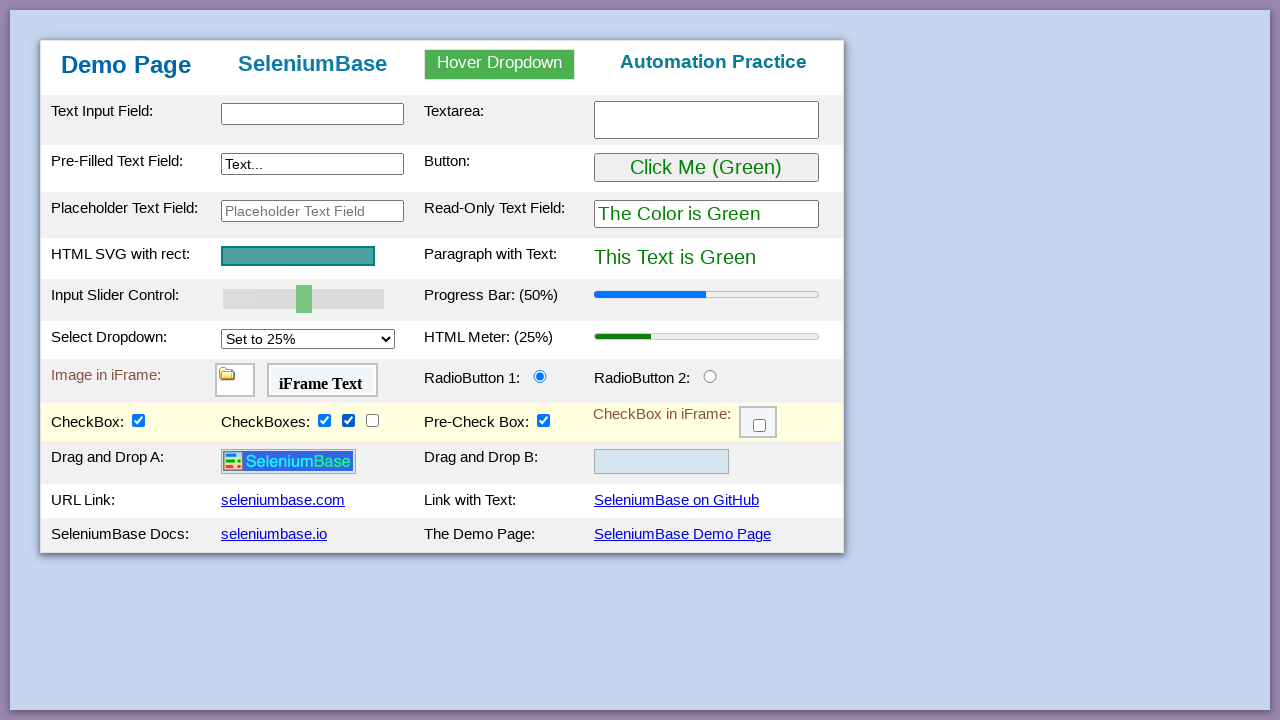

Checked a previously unchecked checkbox at (372, 420) on xpath=//input[@type='checkbox'] >> nth=3
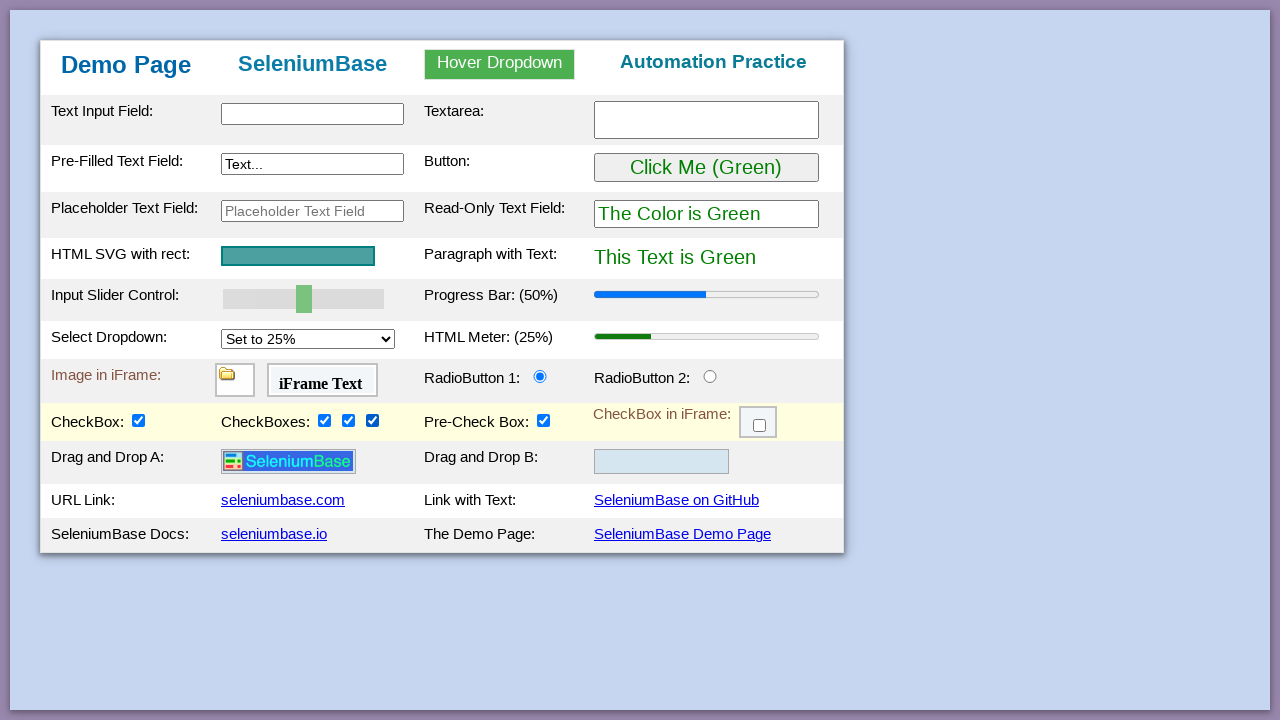

Verified that checkbox is checked
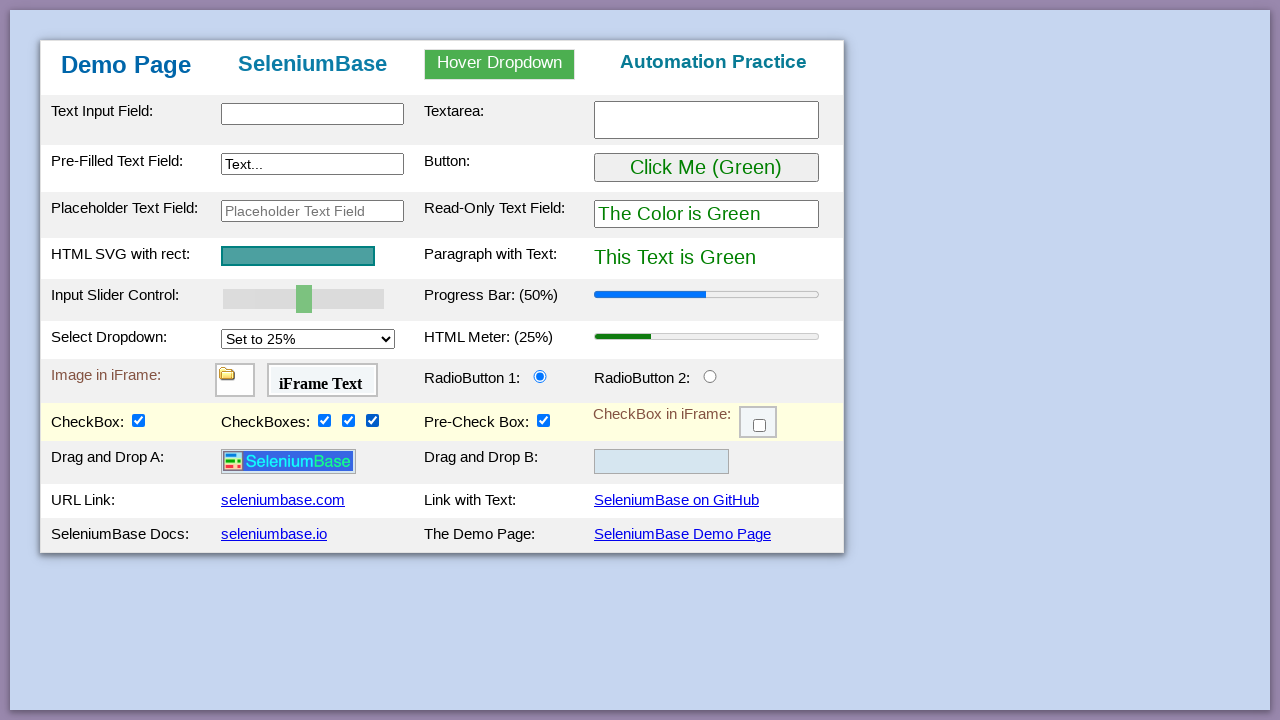

Verified that checkbox is checked
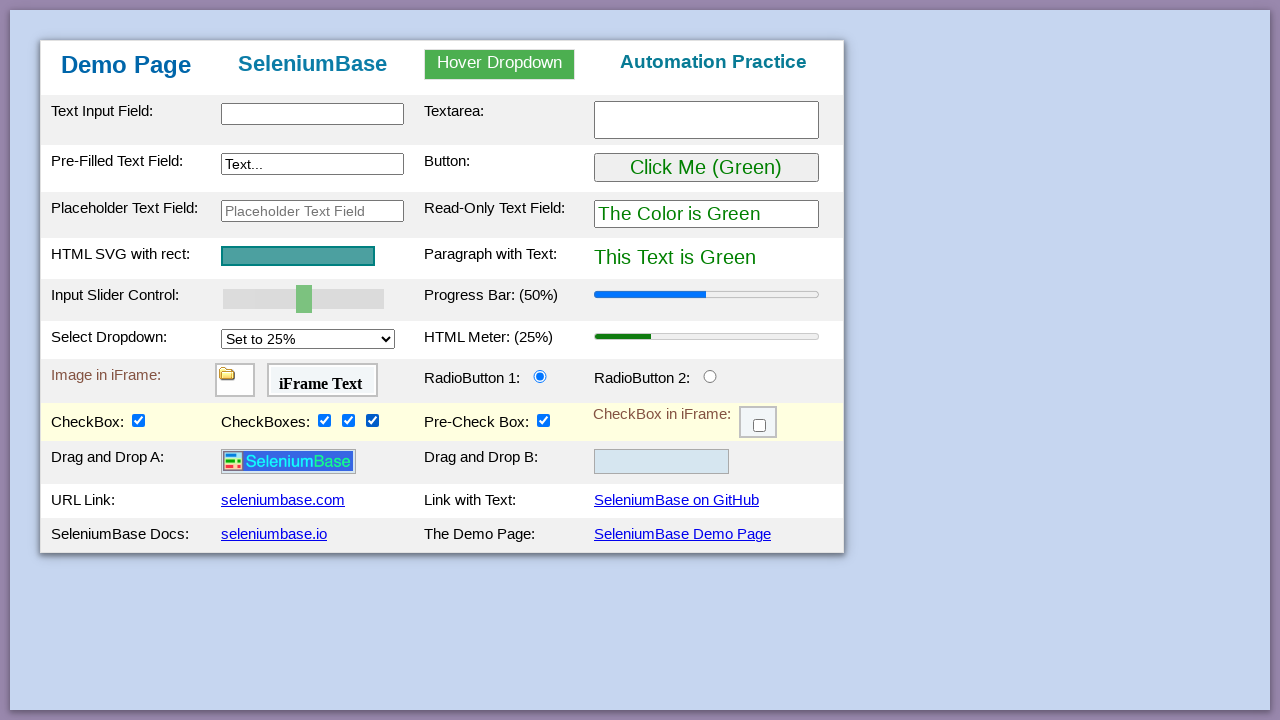

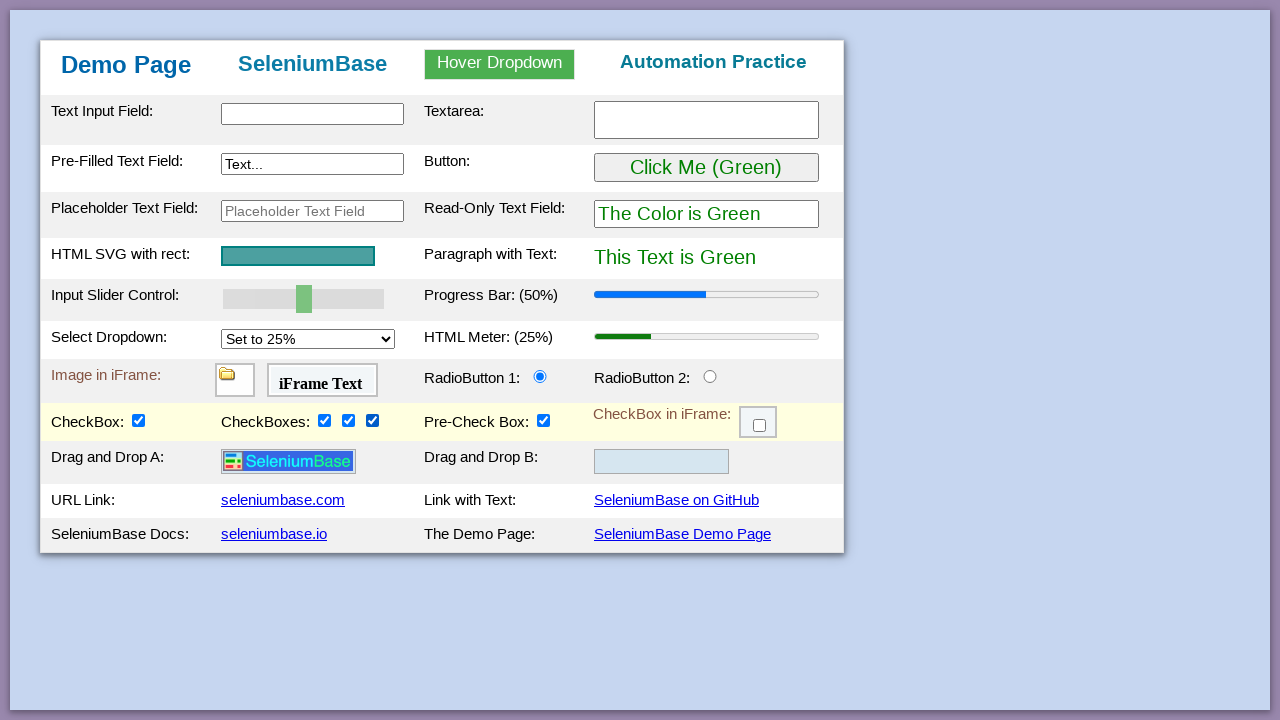